Tests Python.org search functionality with a query that should return no results

Starting URL: http://www.python.org

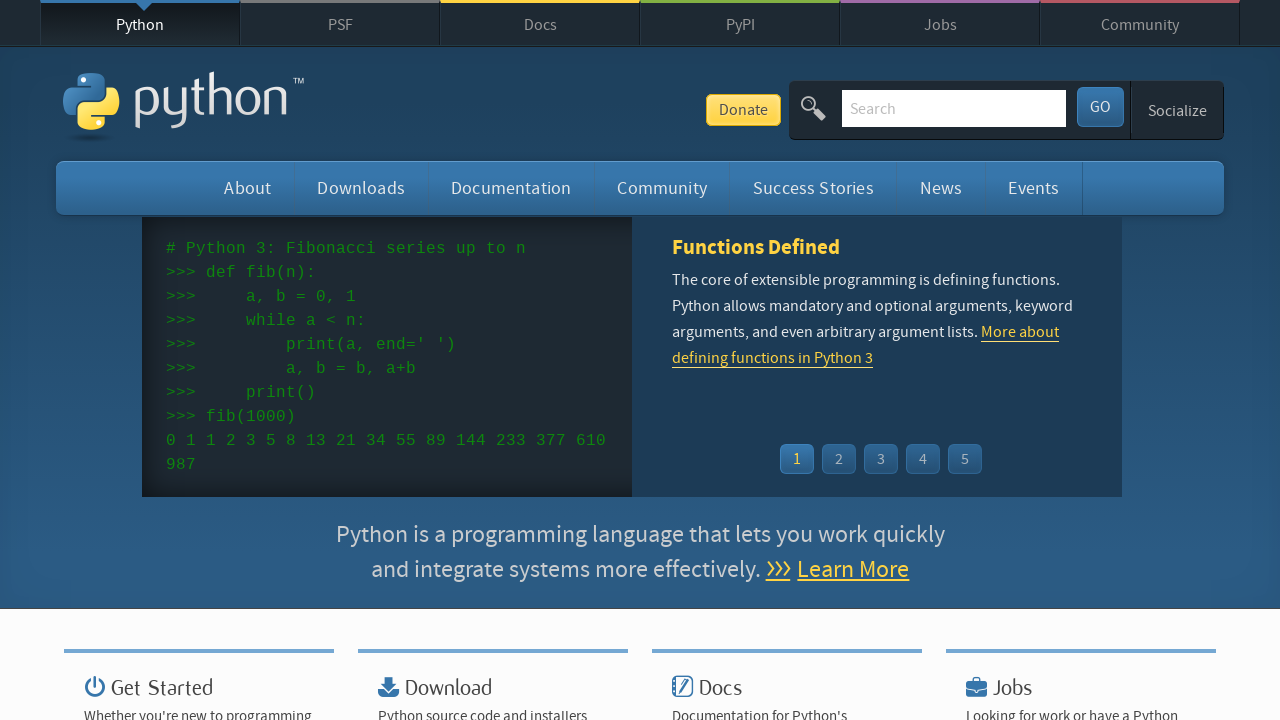

Cleared the search box on input[name='q']
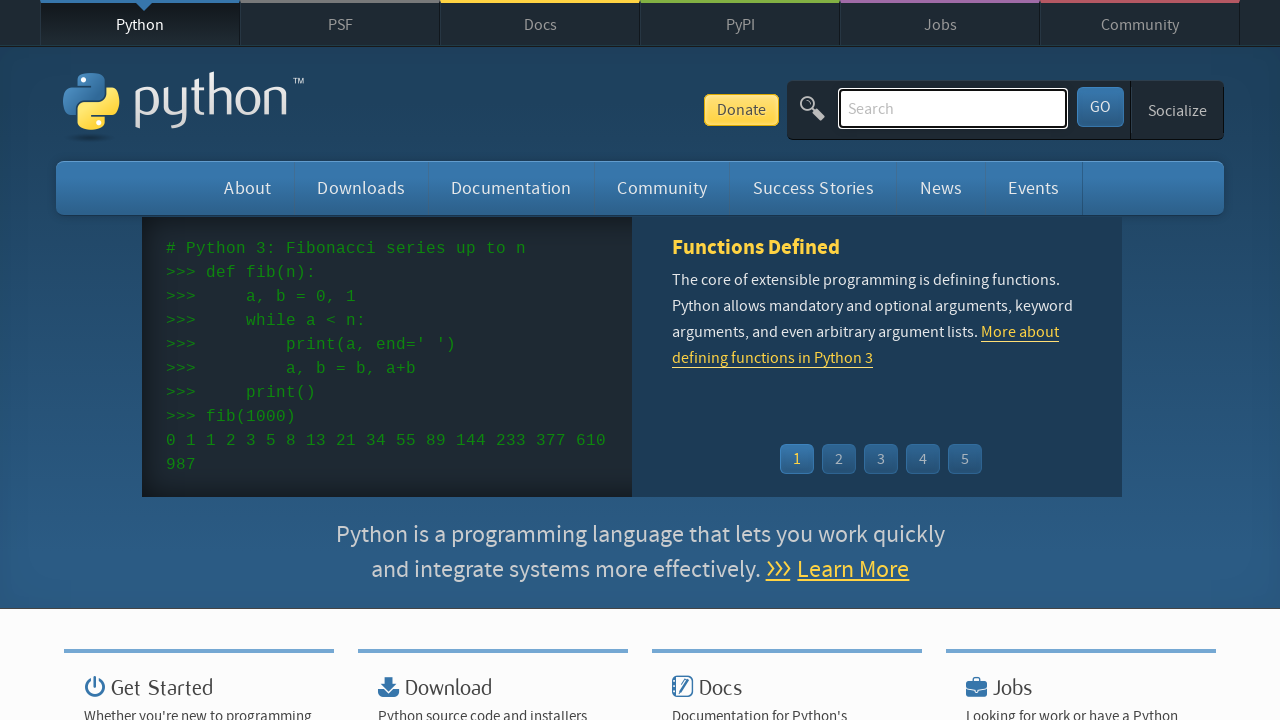

Filled search box with nonsense query 'sjdkfnsdfjnsd' on input[name='q']
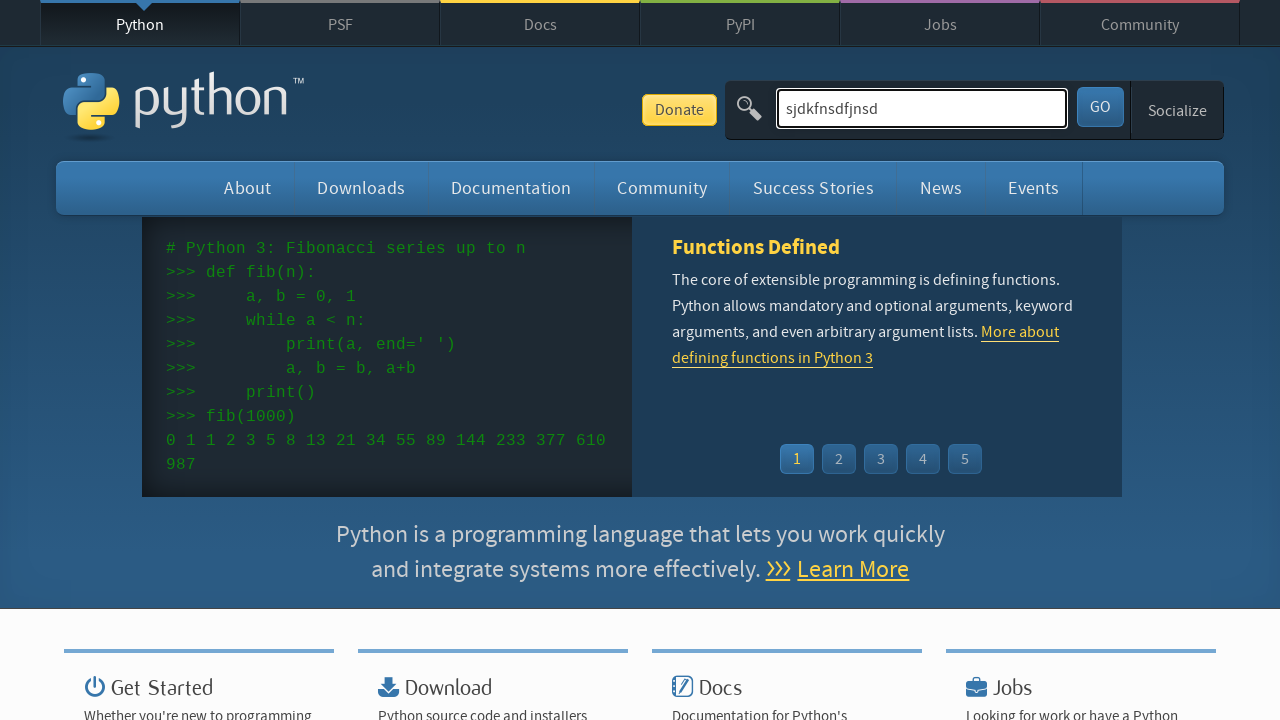

Submitted search by pressing Enter on input[name='q']
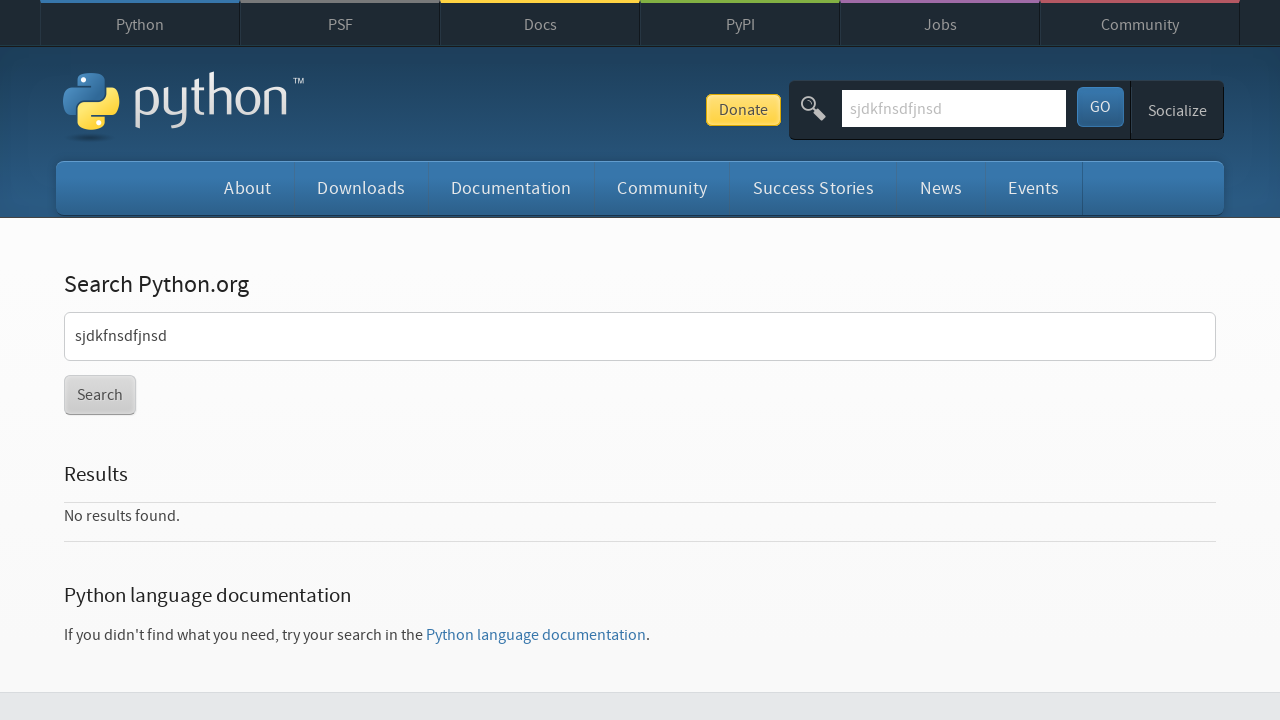

Waited for page to load (networkidle)
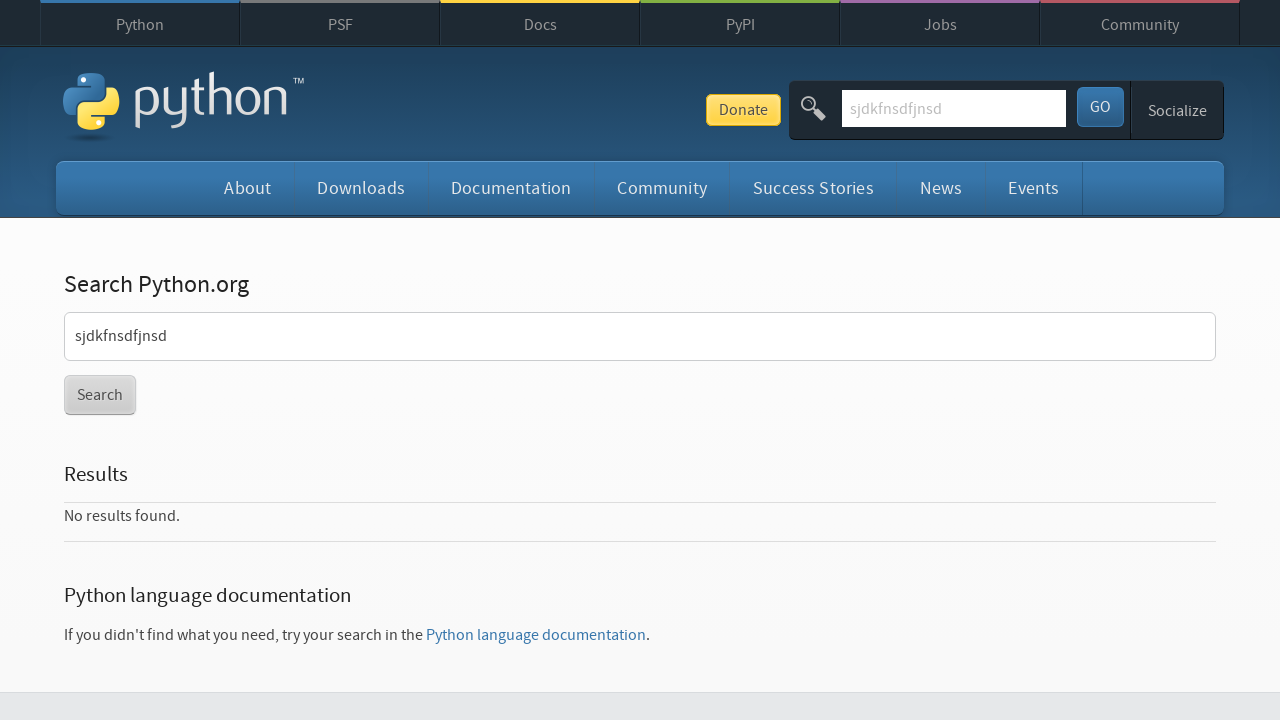

Verified 'No results found.' message appears in page content
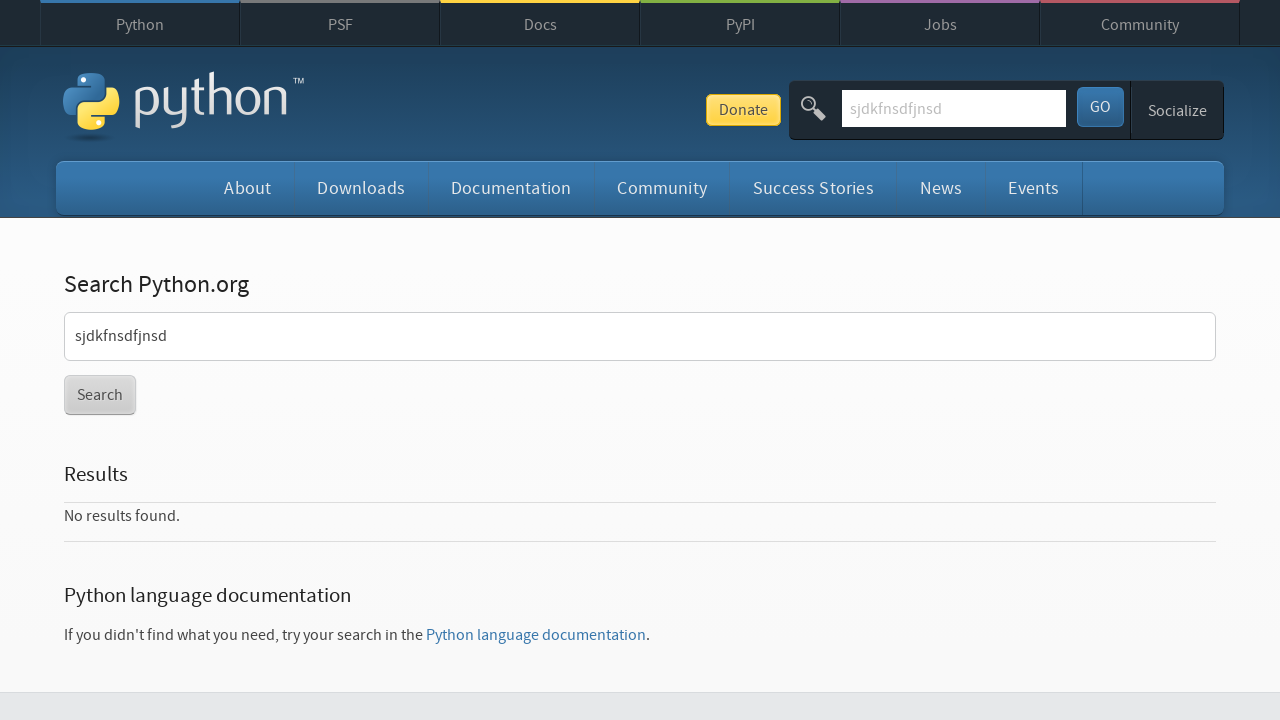

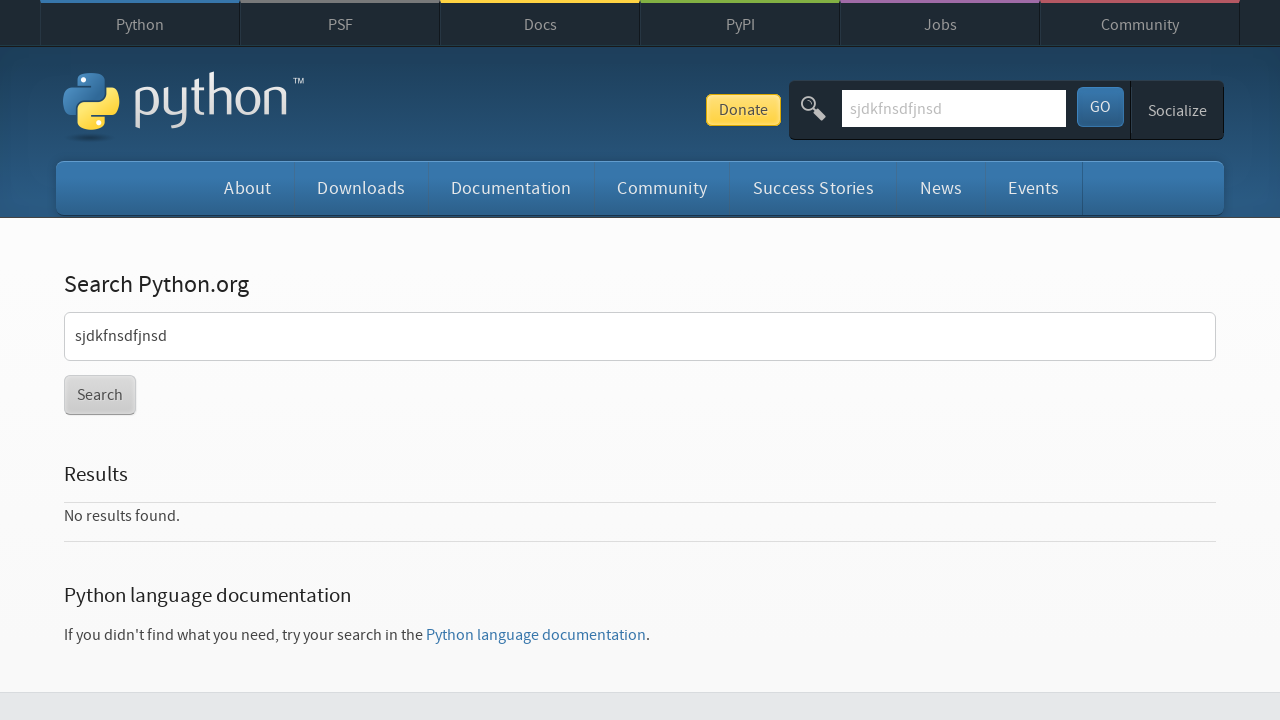